Navigates to the Cosmos manifesto page and waits for the content to load

Starting URL: https://www.cosmos.so/manifesto

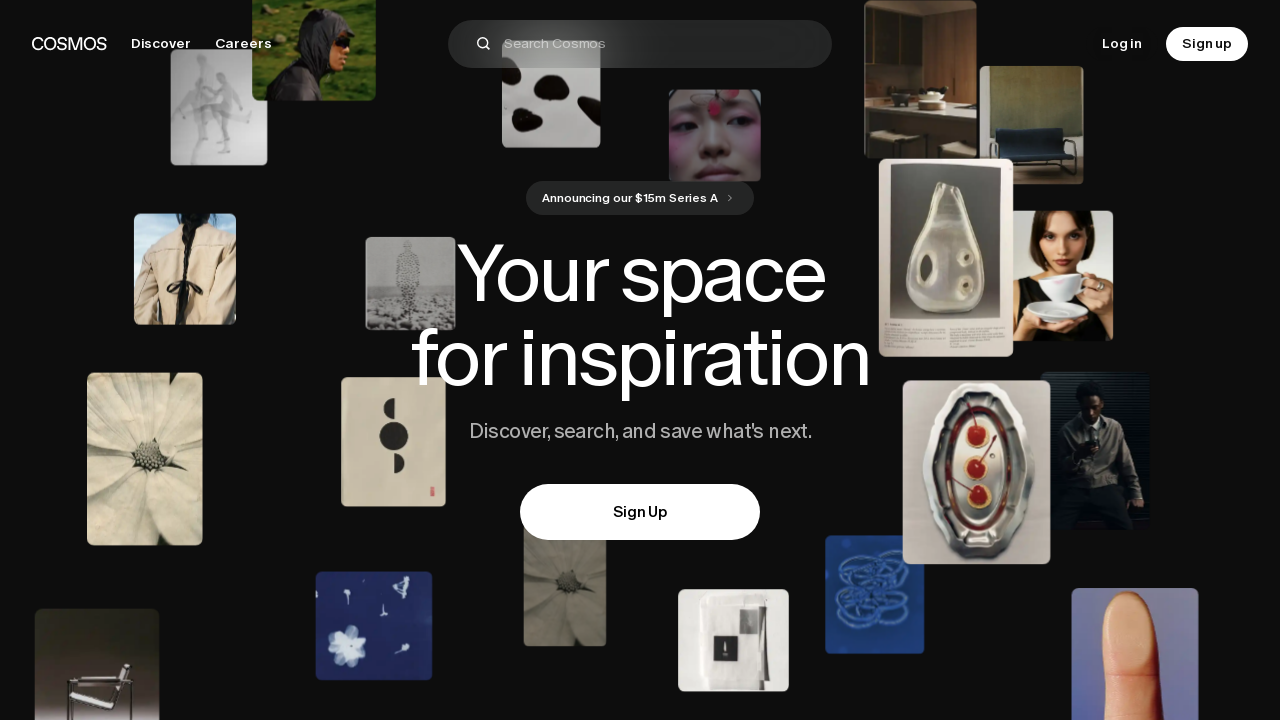

Navigated to Cosmos manifesto page
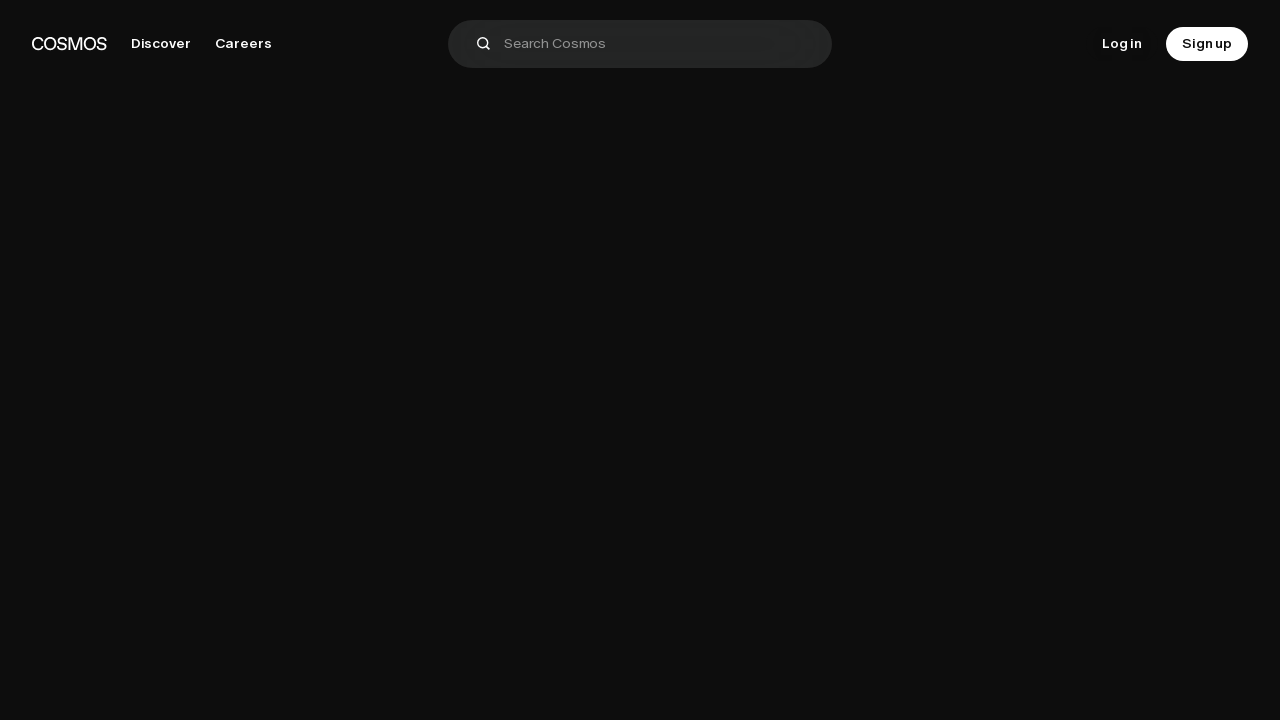

Cosmos manifesto page DOM content loaded
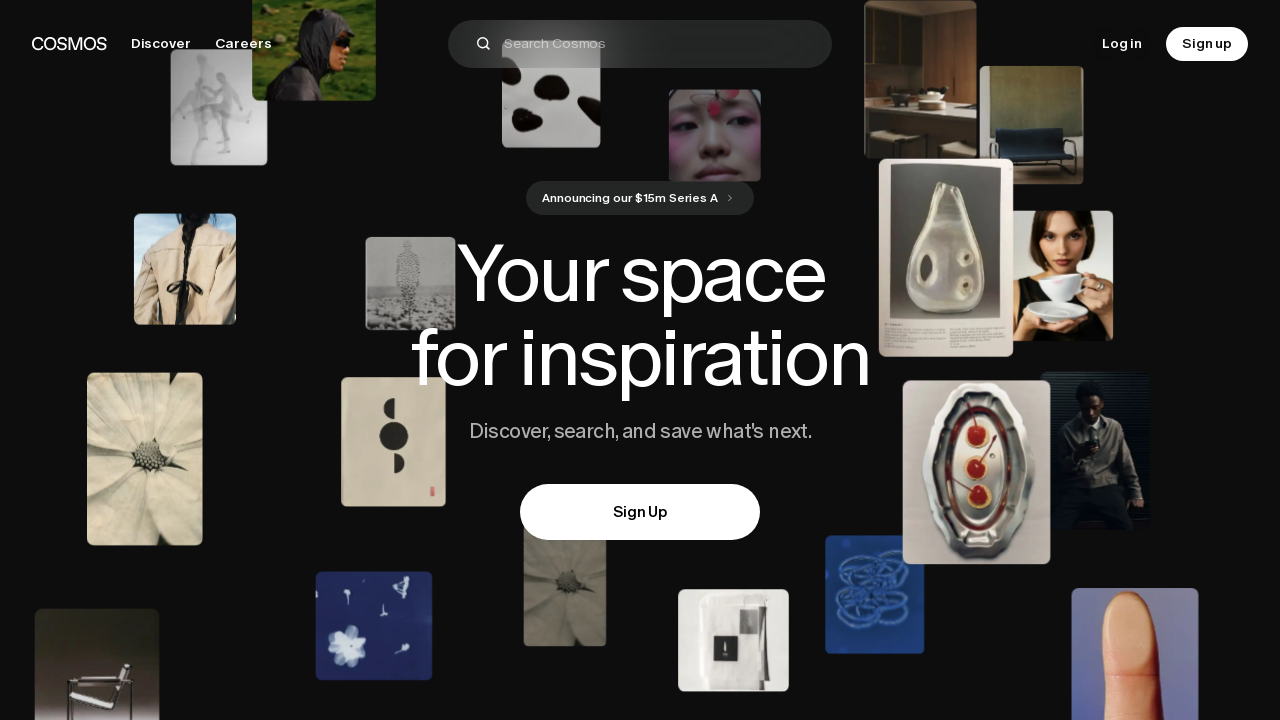

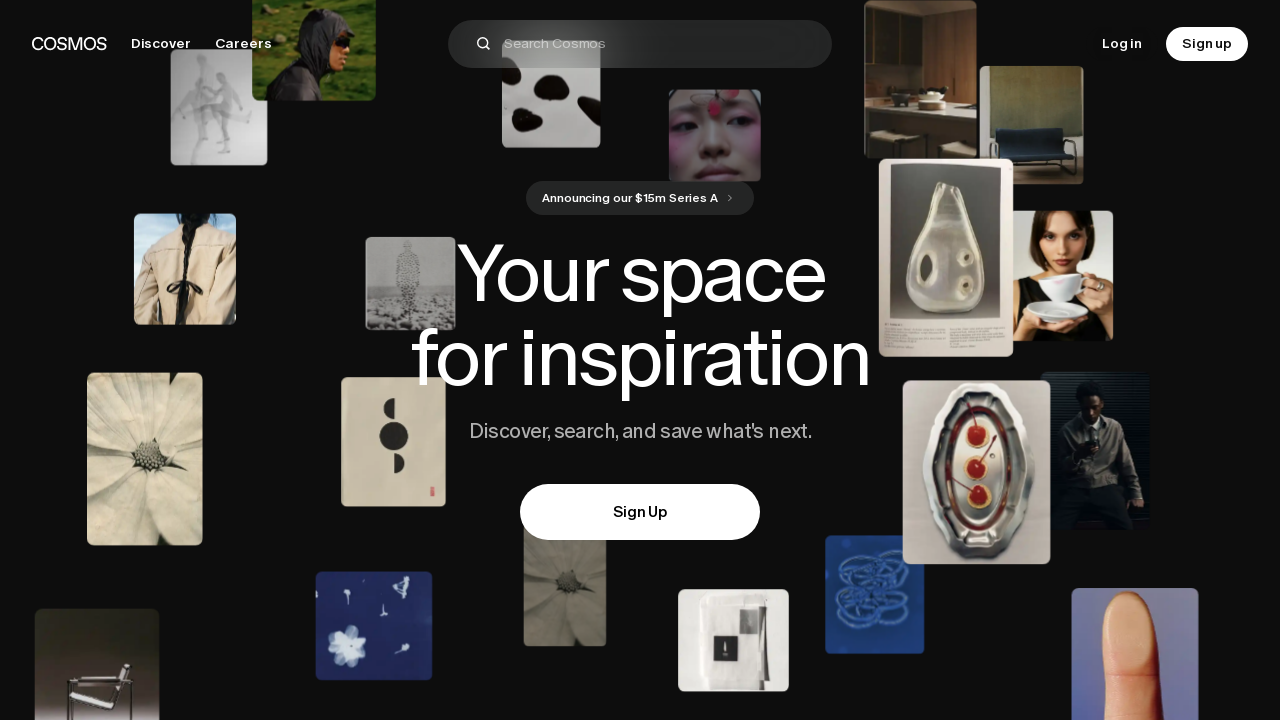